Tests form interaction on a login page by clearing and filling the email field, then retrieving various element properties

Starting URL: https://freelance-learn-automation.vercel.app/login

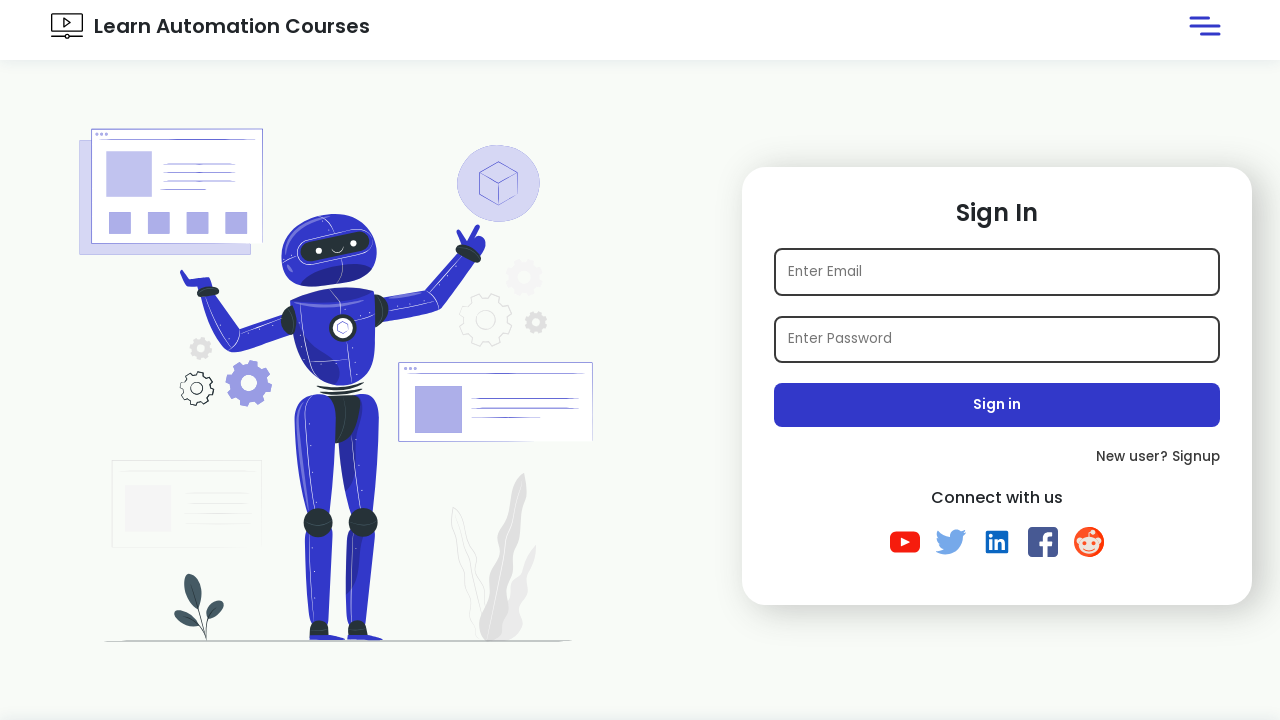

Filled email field with 'mukesh@email.com' on #email1
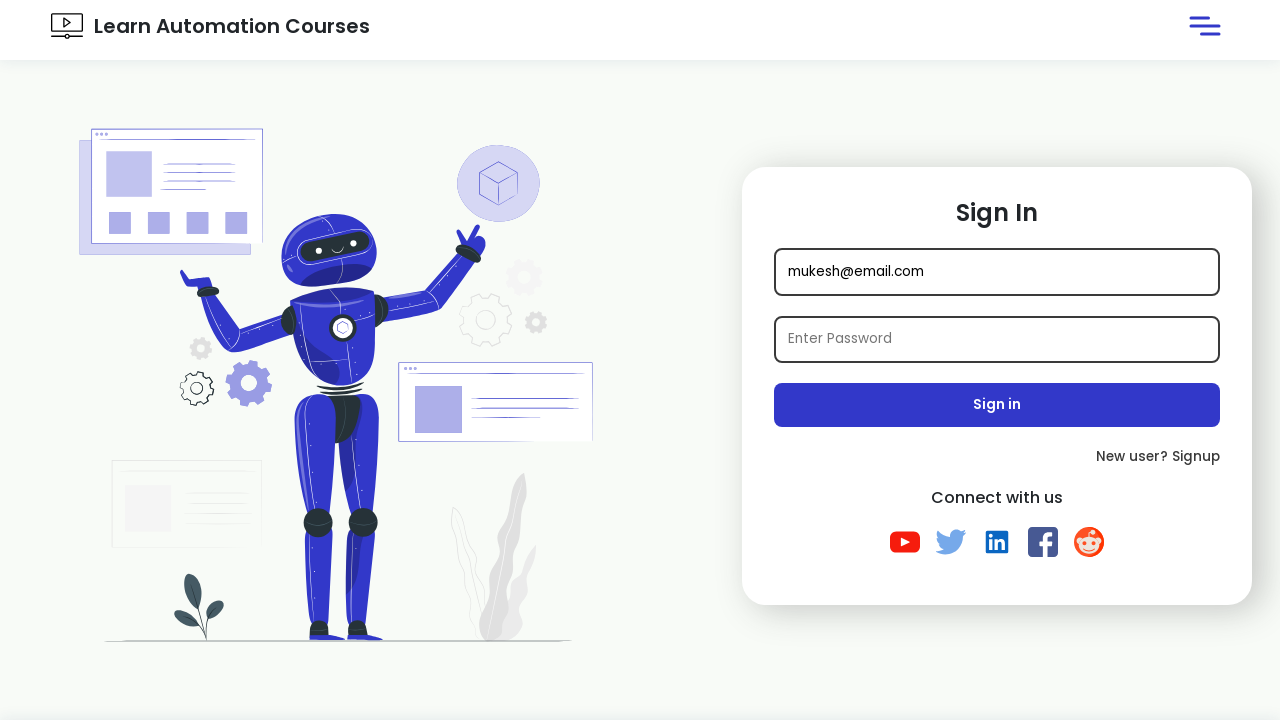

Located email input element
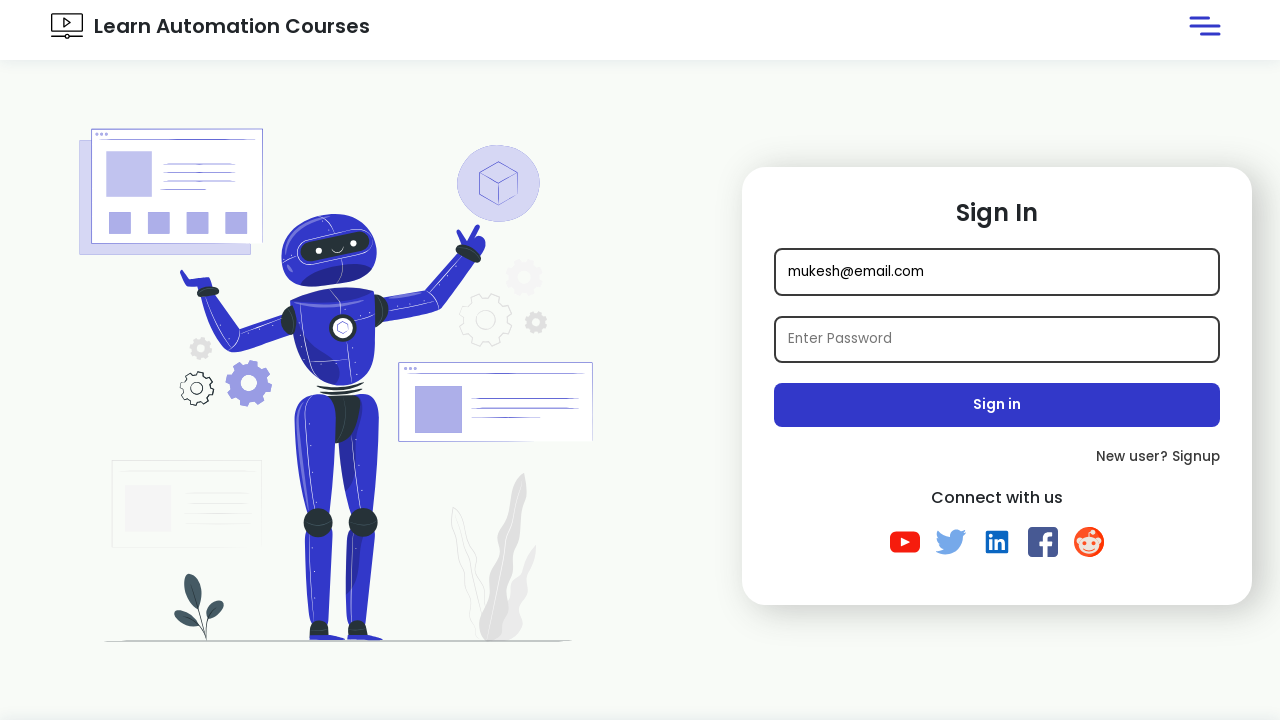

Checked if email element is visible
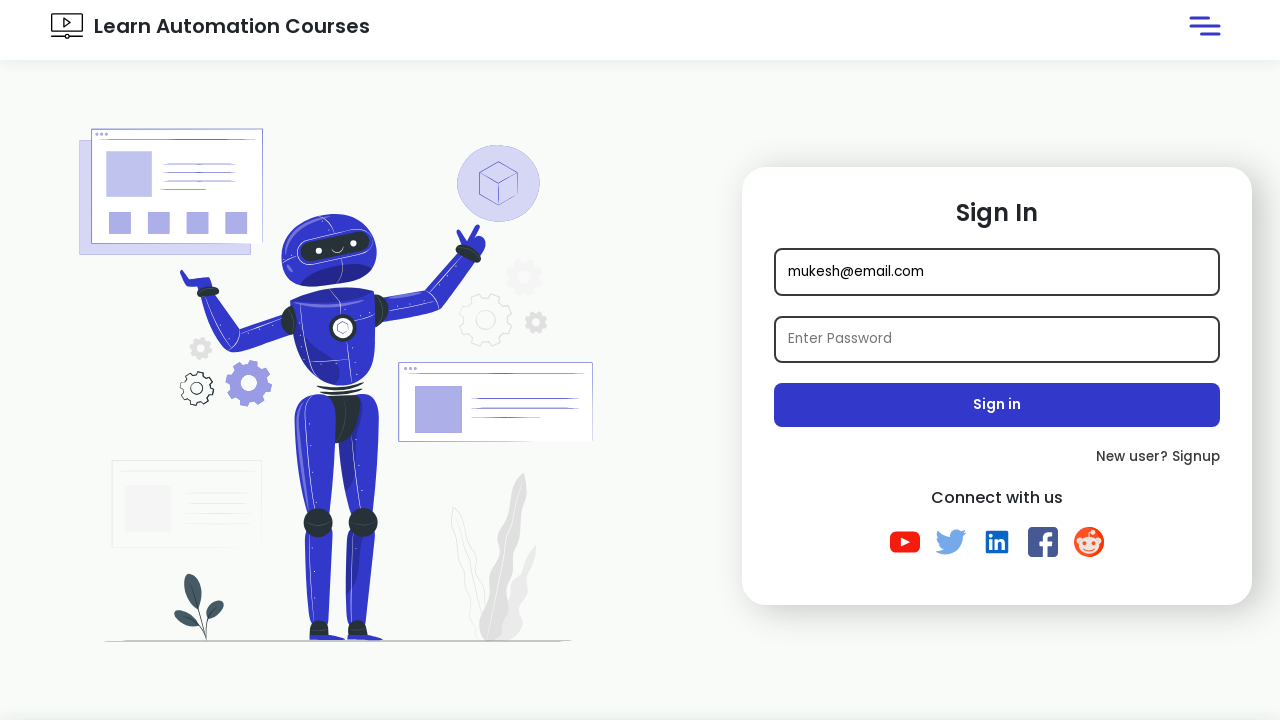

Checked if email element is enabled
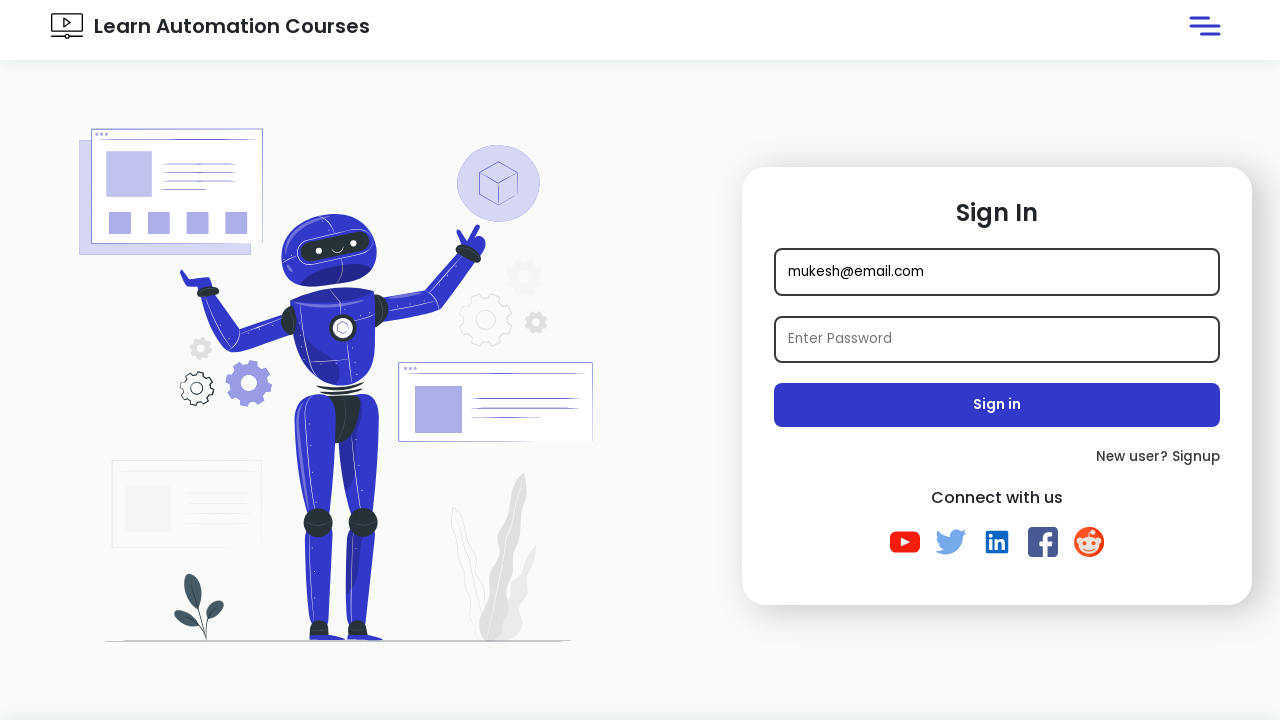

Retrieved placeholder attribute from email element
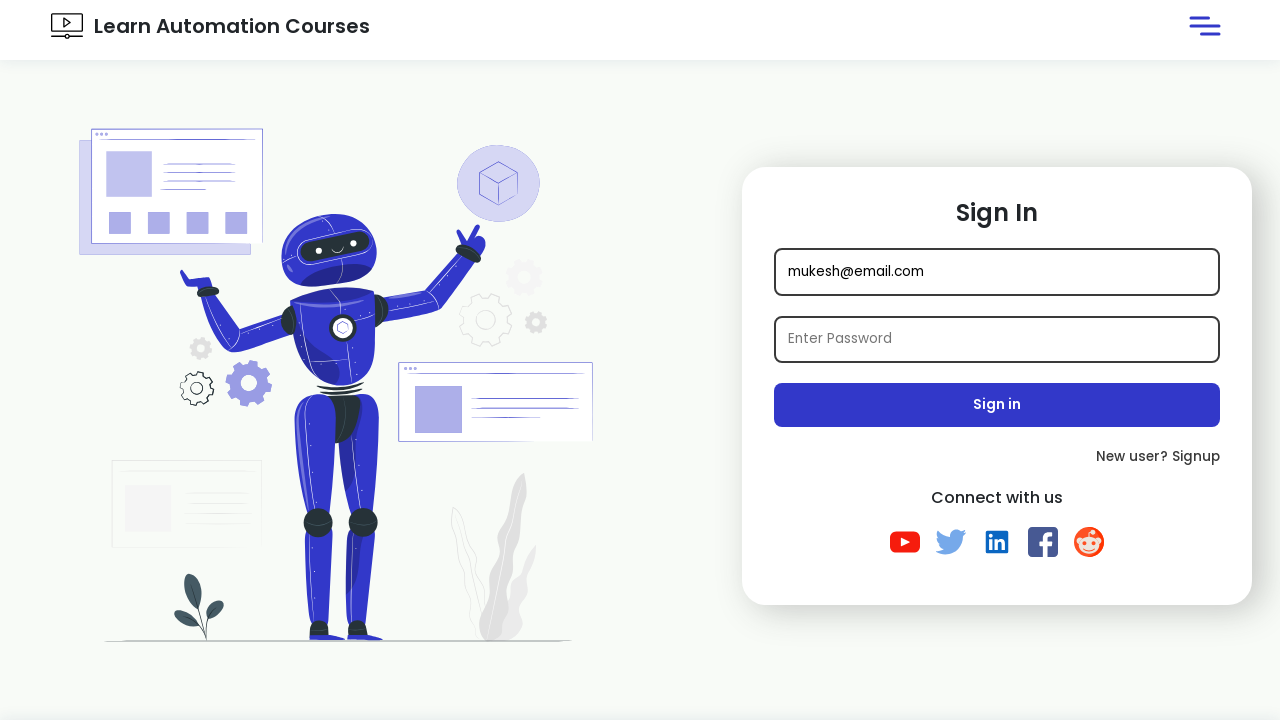

Retrieved computed border CSS value from email element
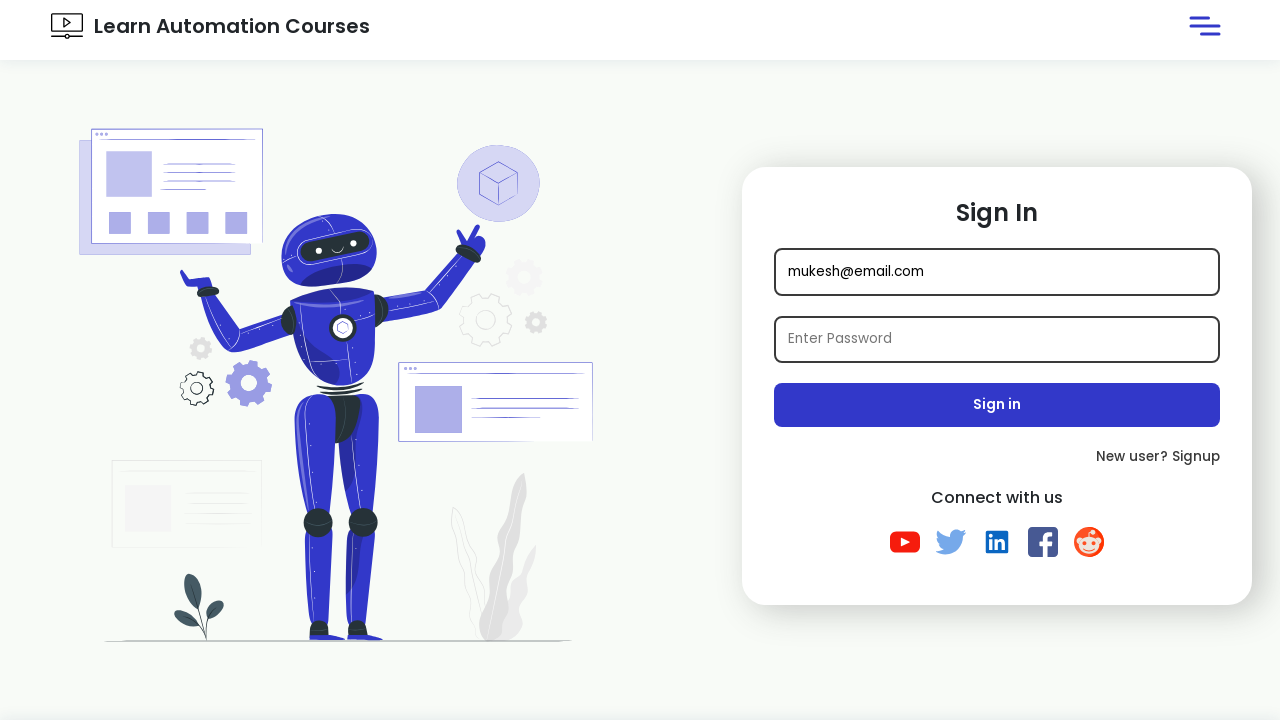

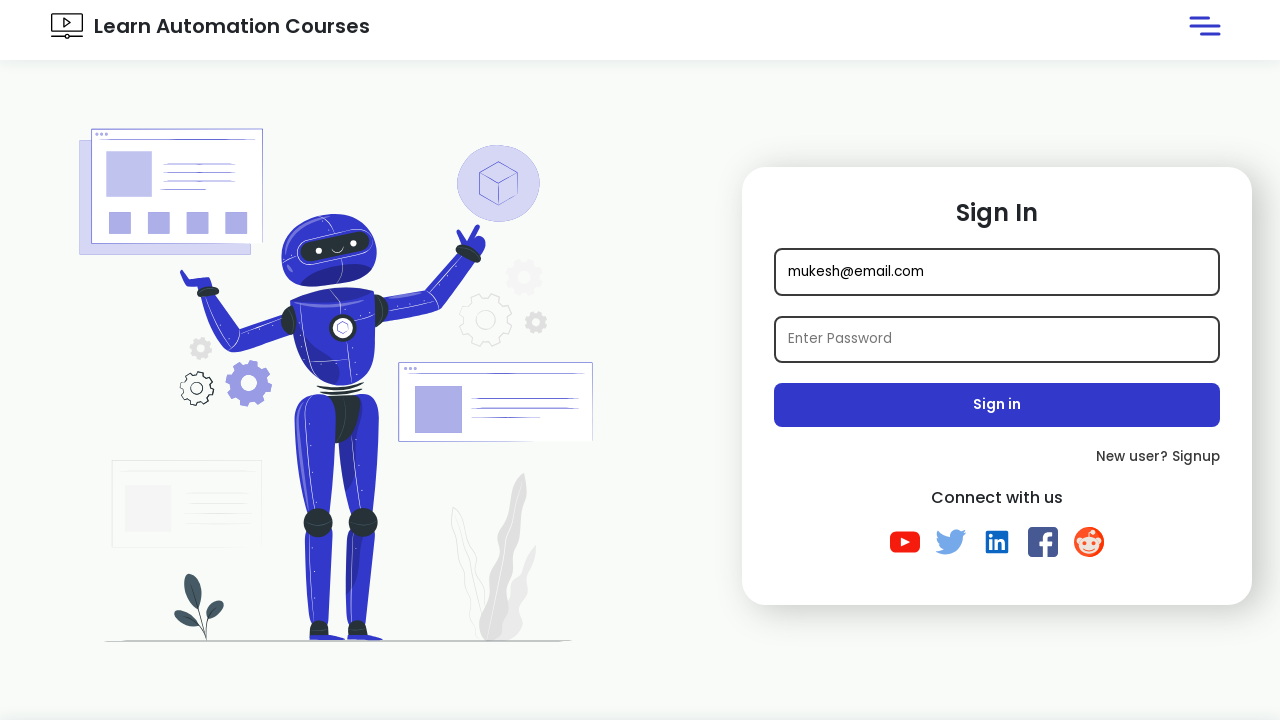